Opens a new window and verifies the new window's title text is "New Window"

Starting URL: https://the-internet.herokuapp.com/windows

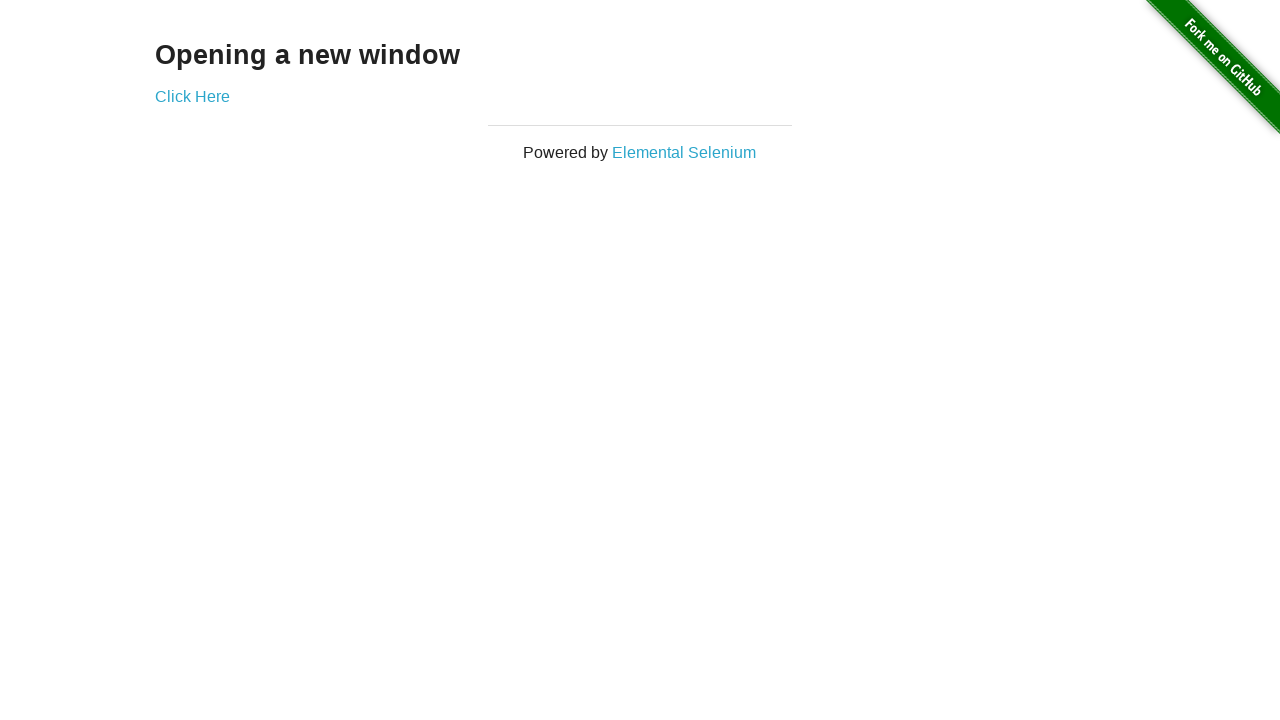

Clicked link to open new window at (192, 96) on xpath=//a[@href='/windows/new']
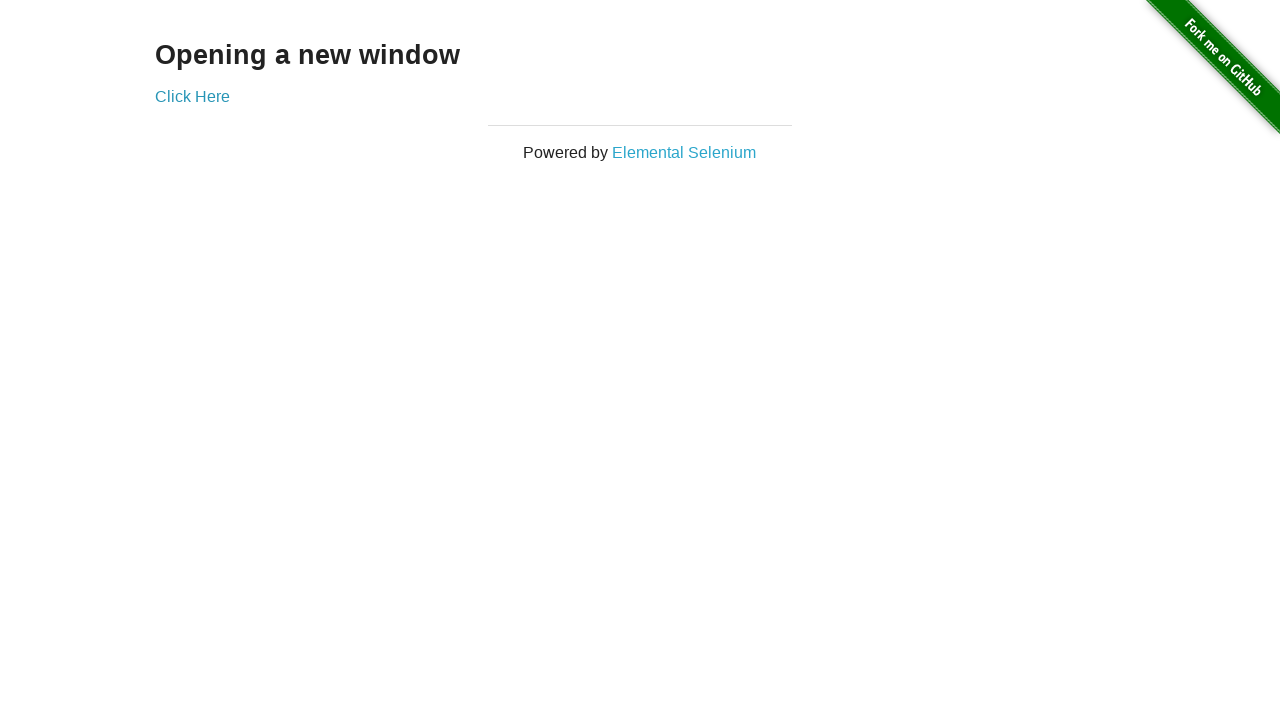

New window opened and captured
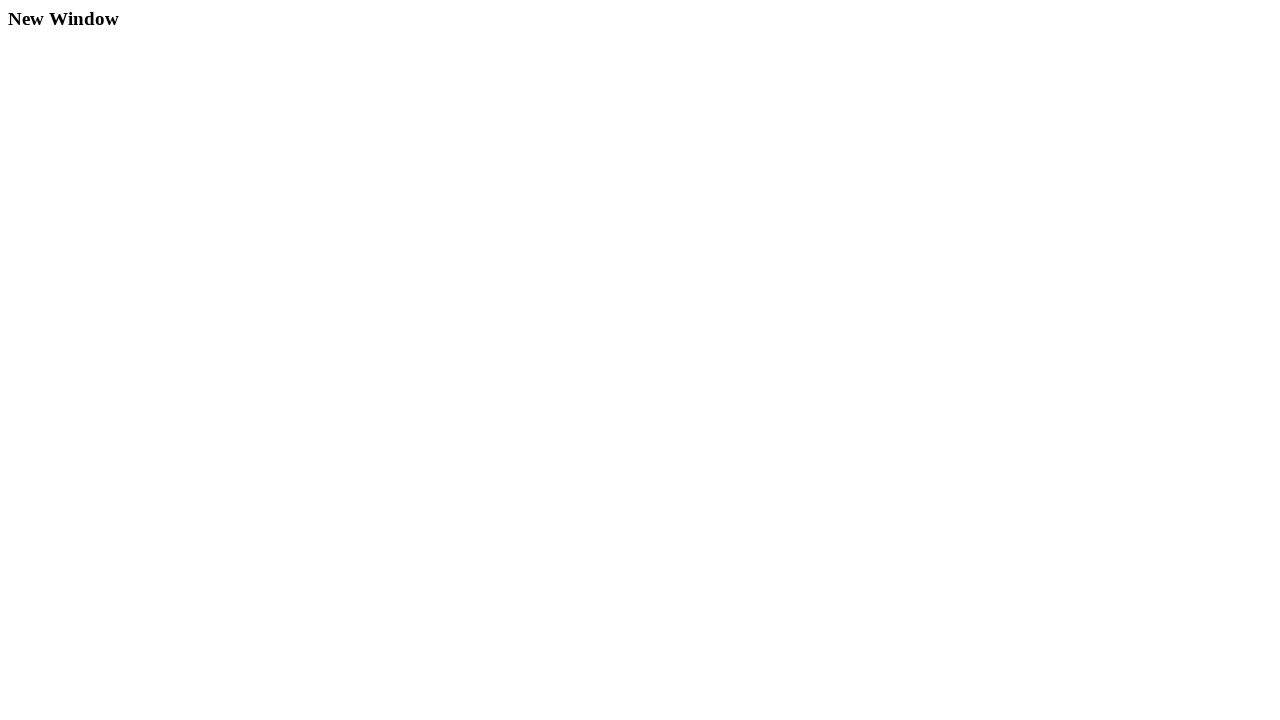

Retrieved title text from new window
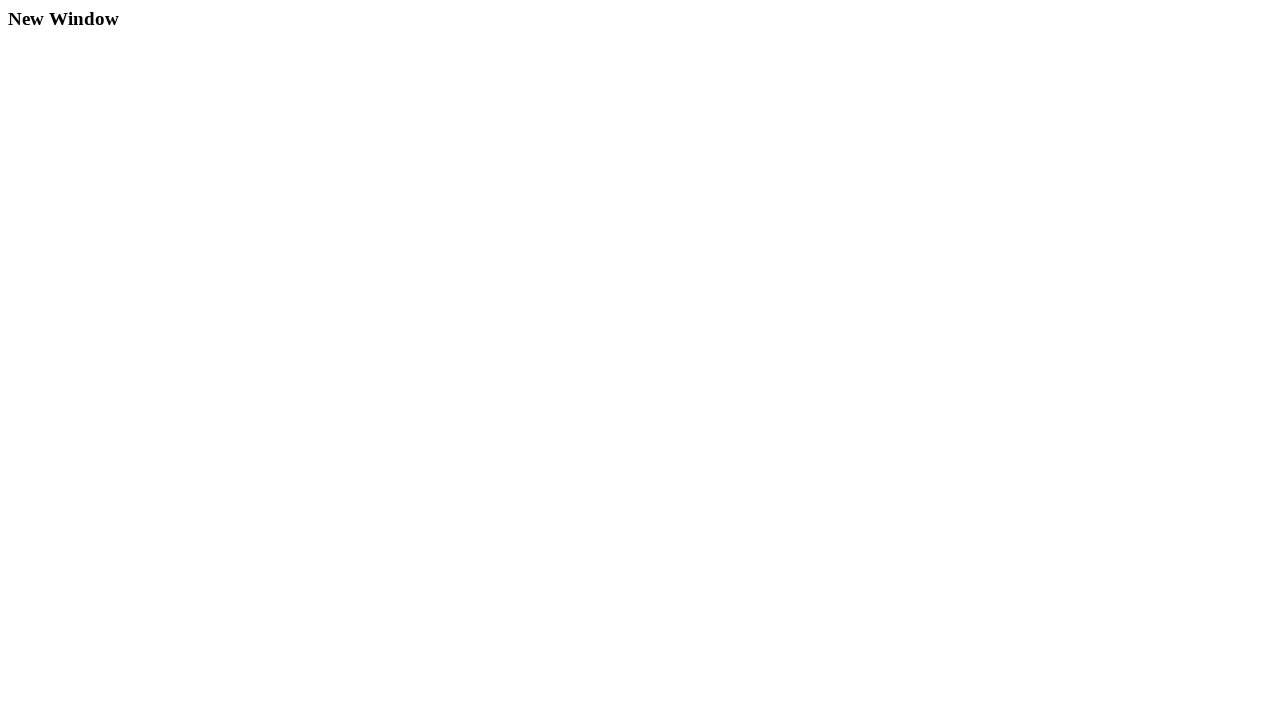

Verified new window title text is 'New Window'
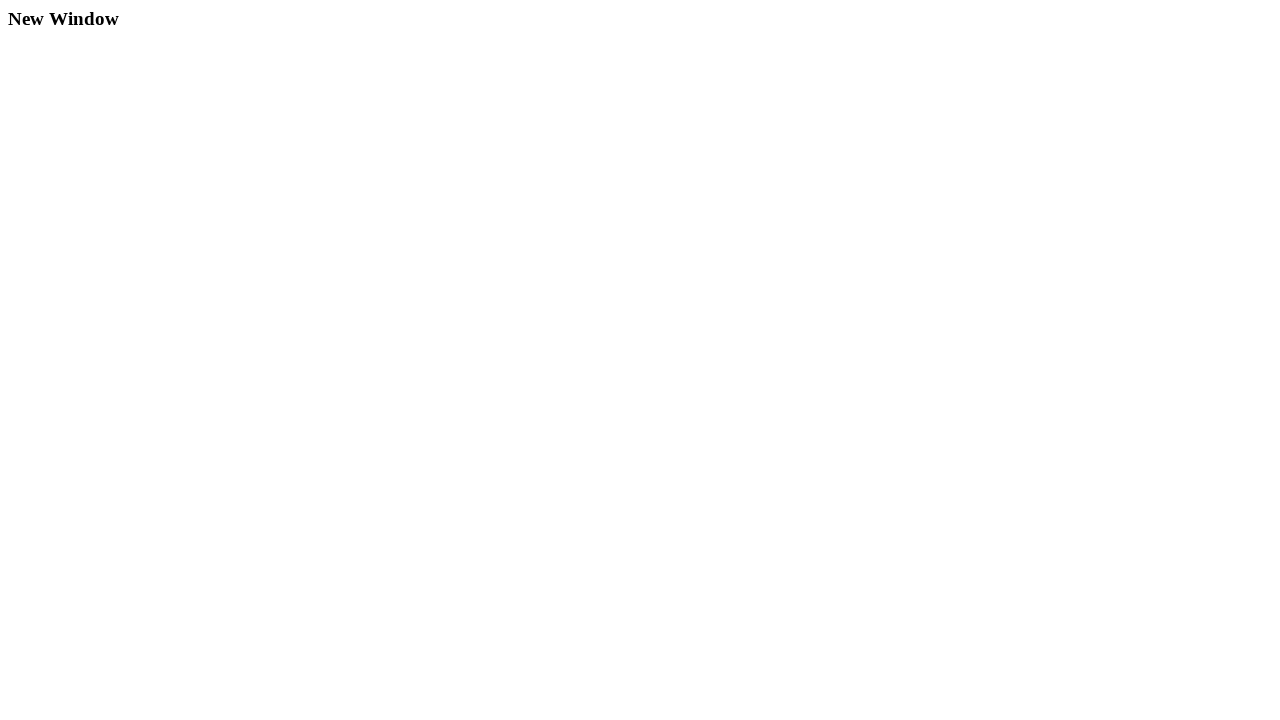

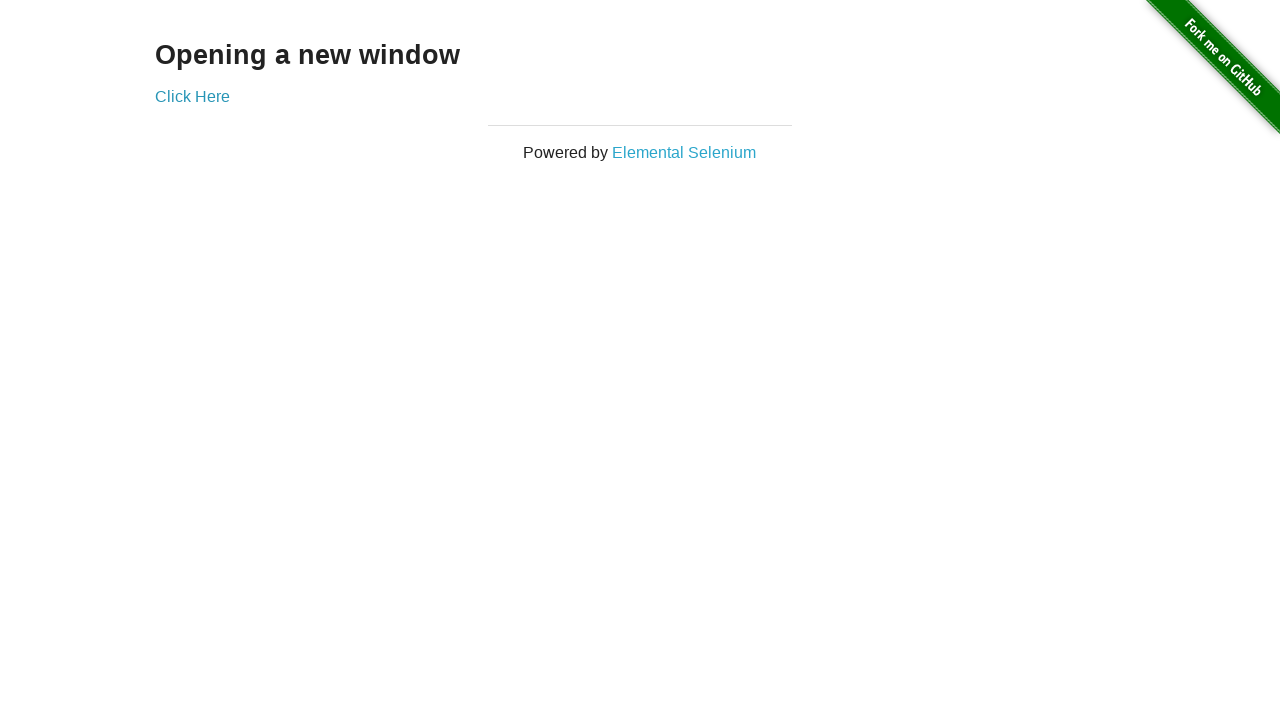